Tests checkbox functionality by clicking on checkboxes and verifying the result message

Starting URL: https://kristinek.github.io/site/examples/actions

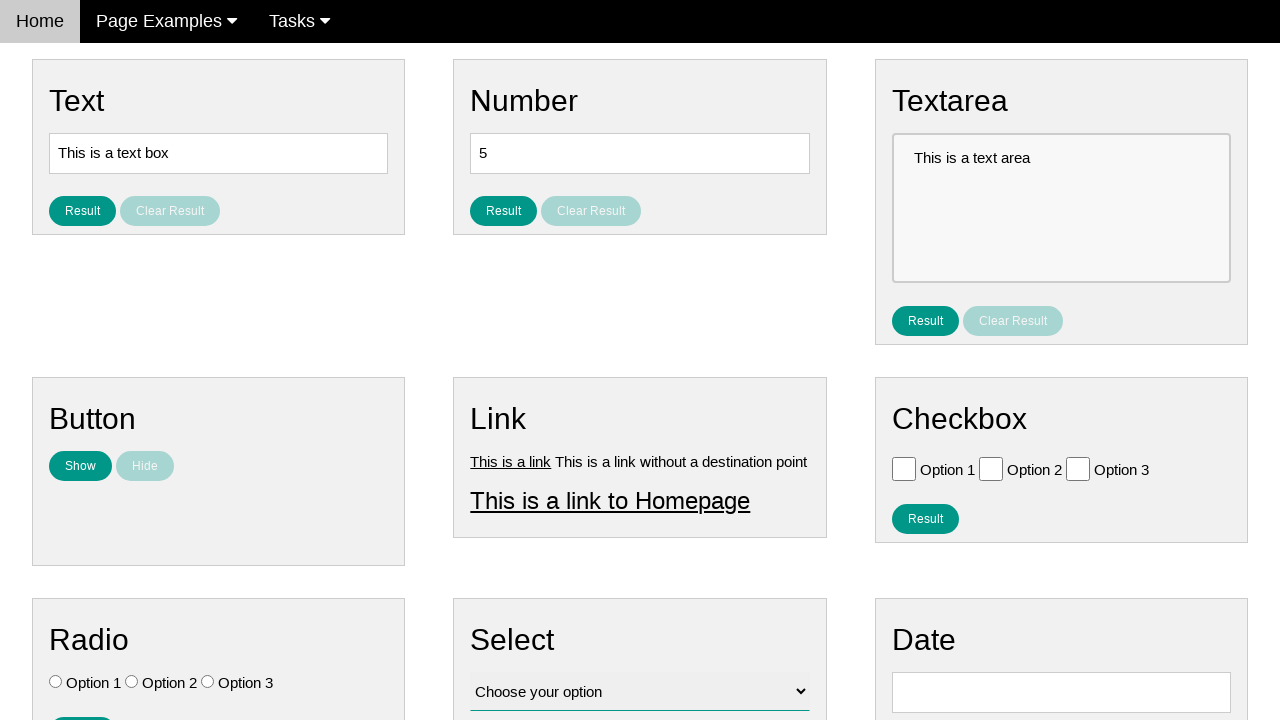

Clicked Option 1 checkbox at (904, 468) on [value='Option 1']
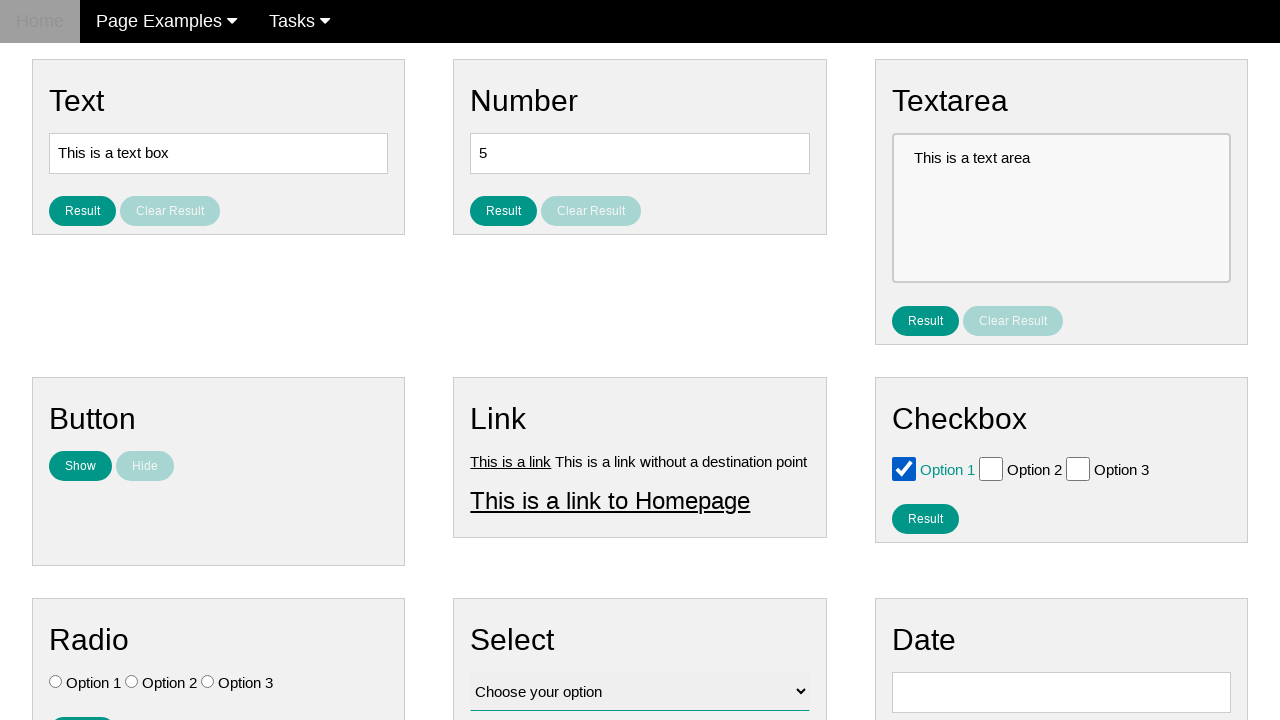

Clicked Option 2 checkbox at (991, 468) on [value='Option 2']
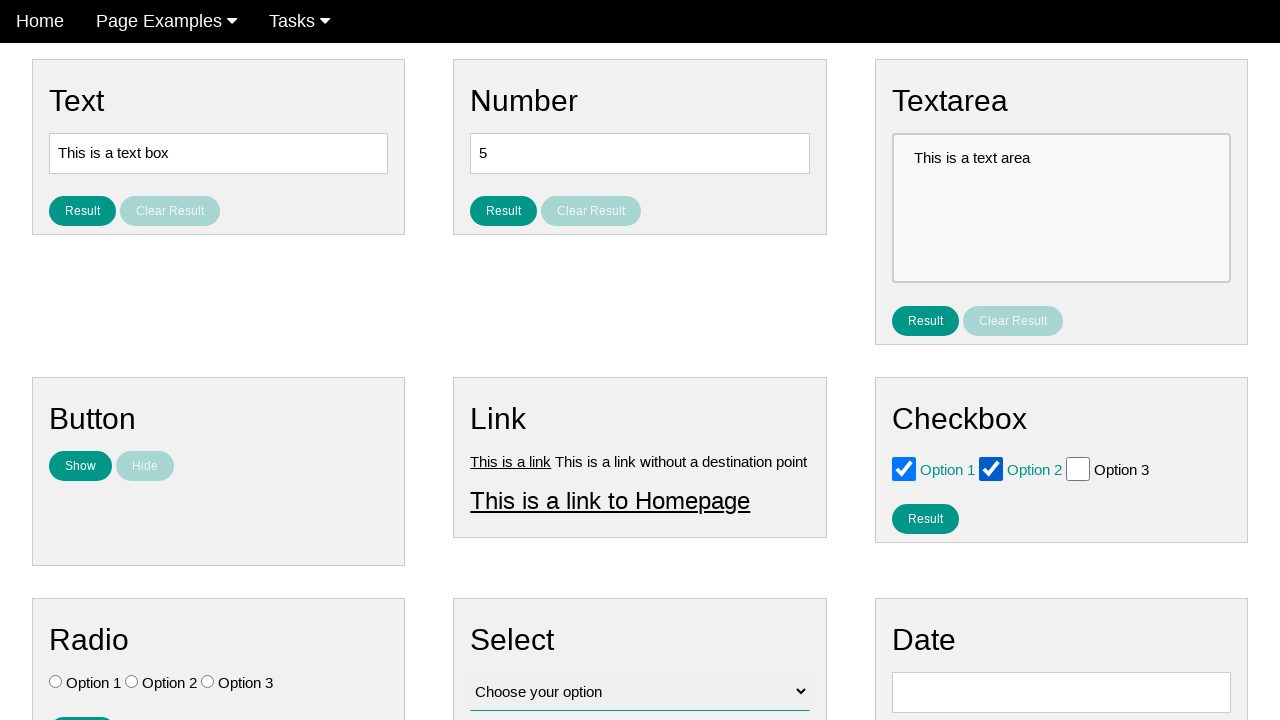

Clicked result button for checkbox at (925, 518) on #result_button_checkbox
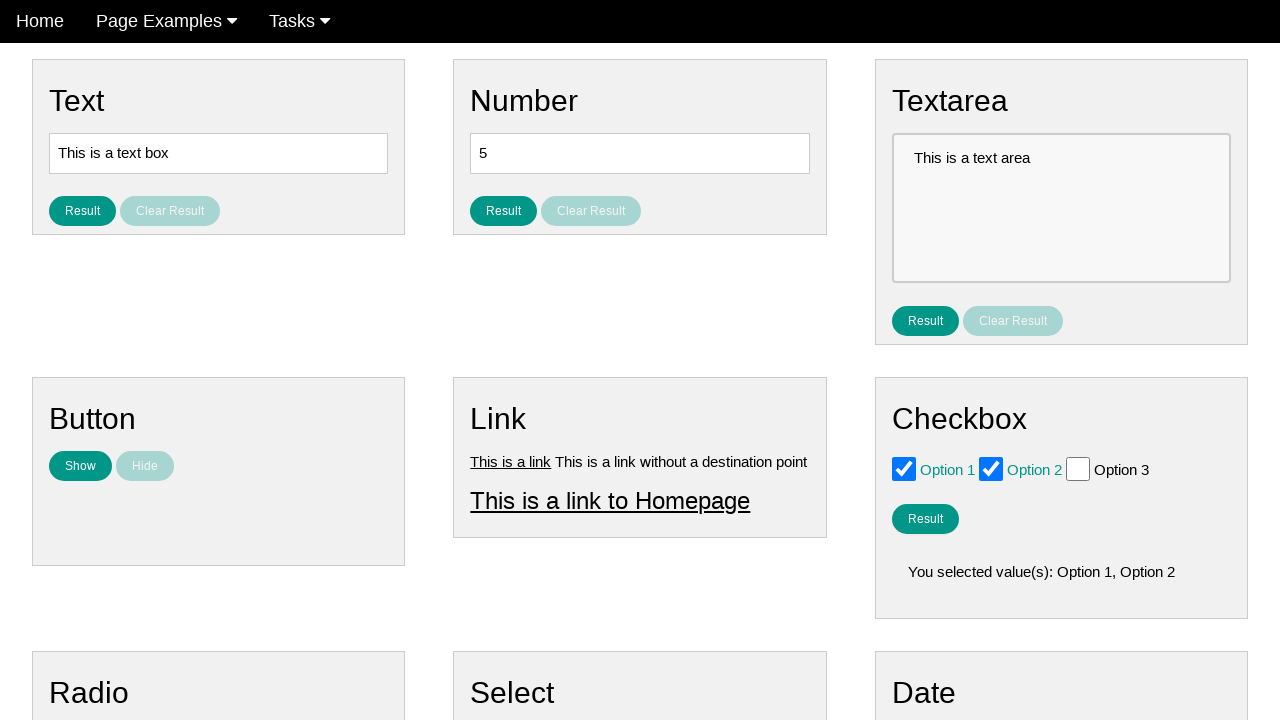

Checkbox result message appeared
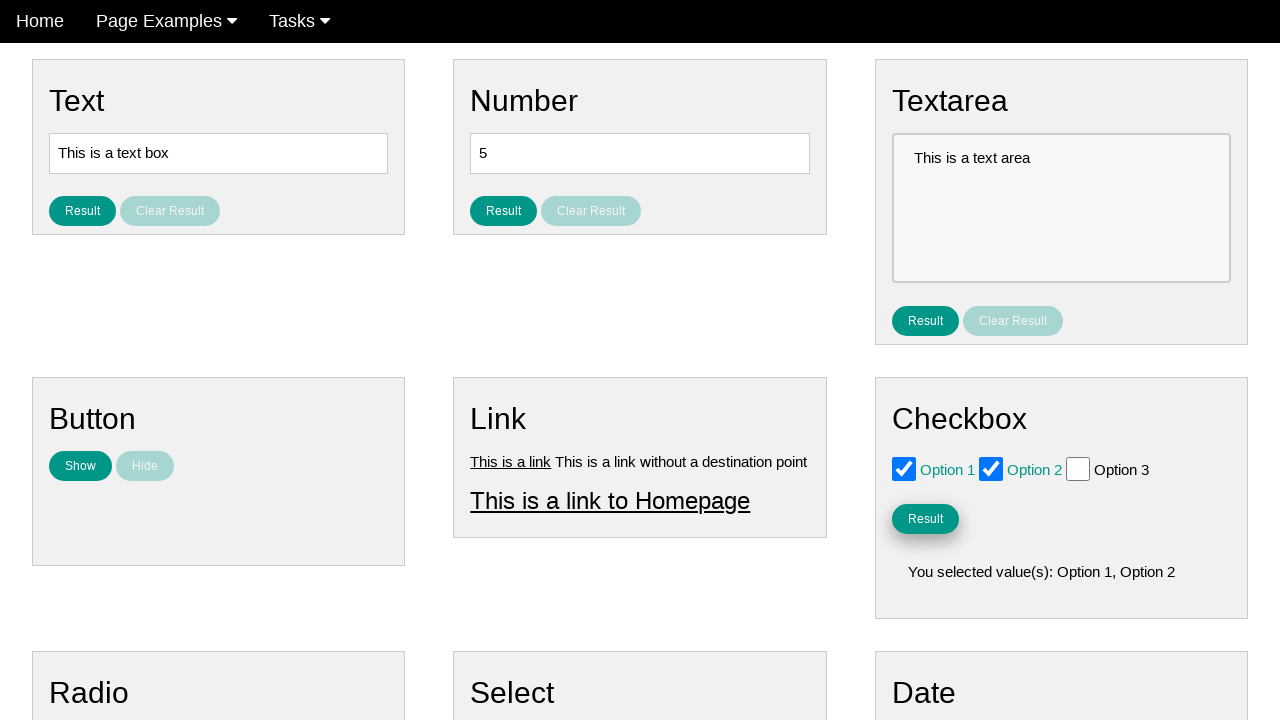

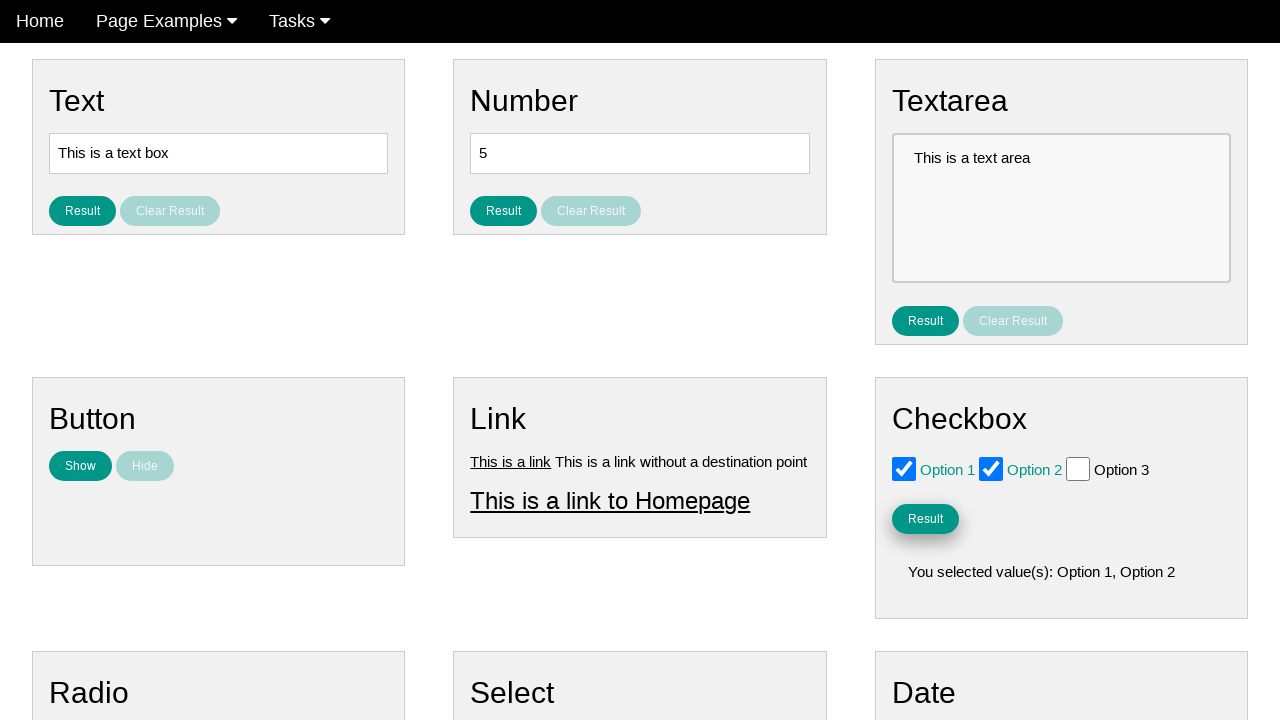